Tests filtering todos by clicking Active, Completed, and All links, and using browser back button

Starting URL: https://demo.playwright.dev/todomvc

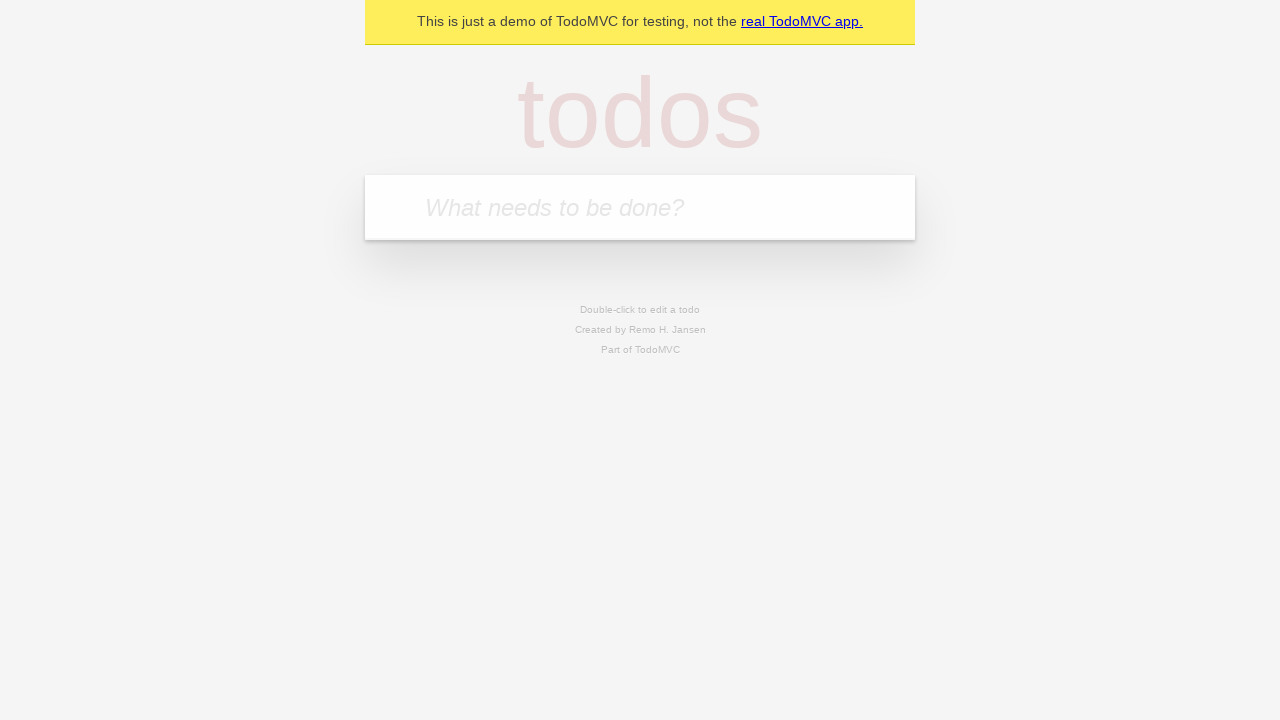

Filled todo input with 'buy some cheese' on internal:attr=[placeholder="What needs to be done?"i]
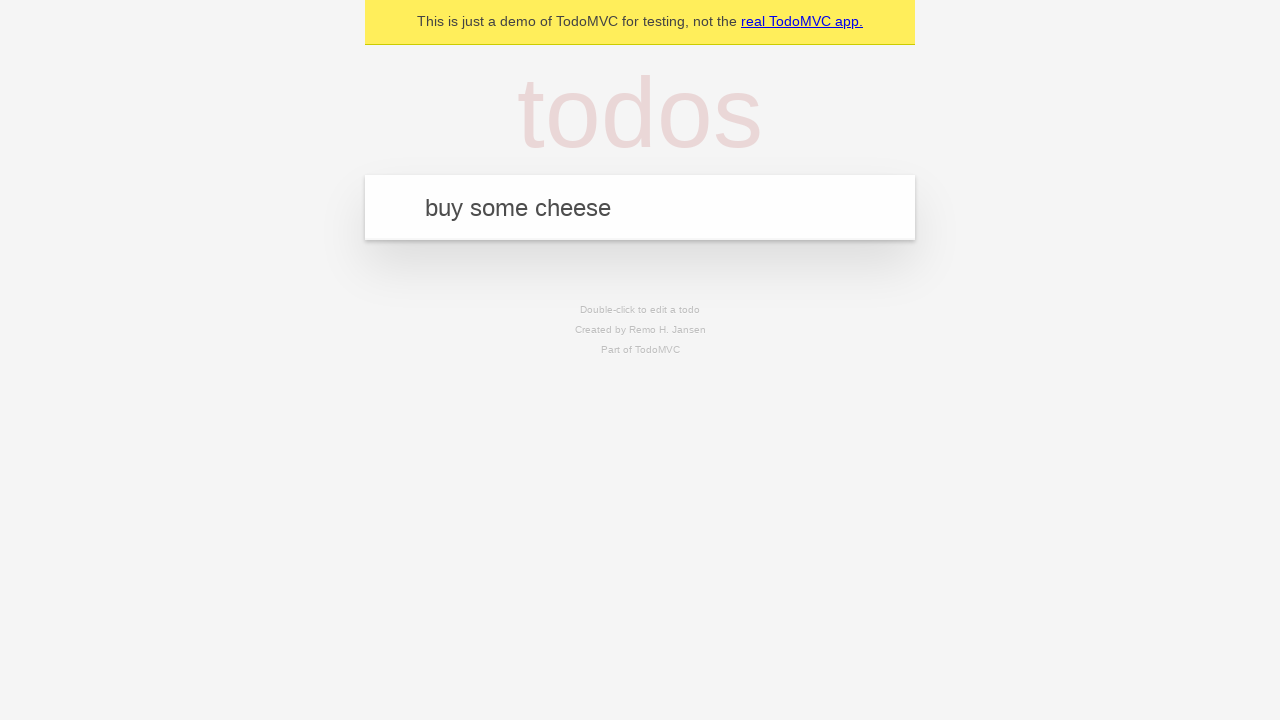

Pressed Enter to add first todo on internal:attr=[placeholder="What needs to be done?"i]
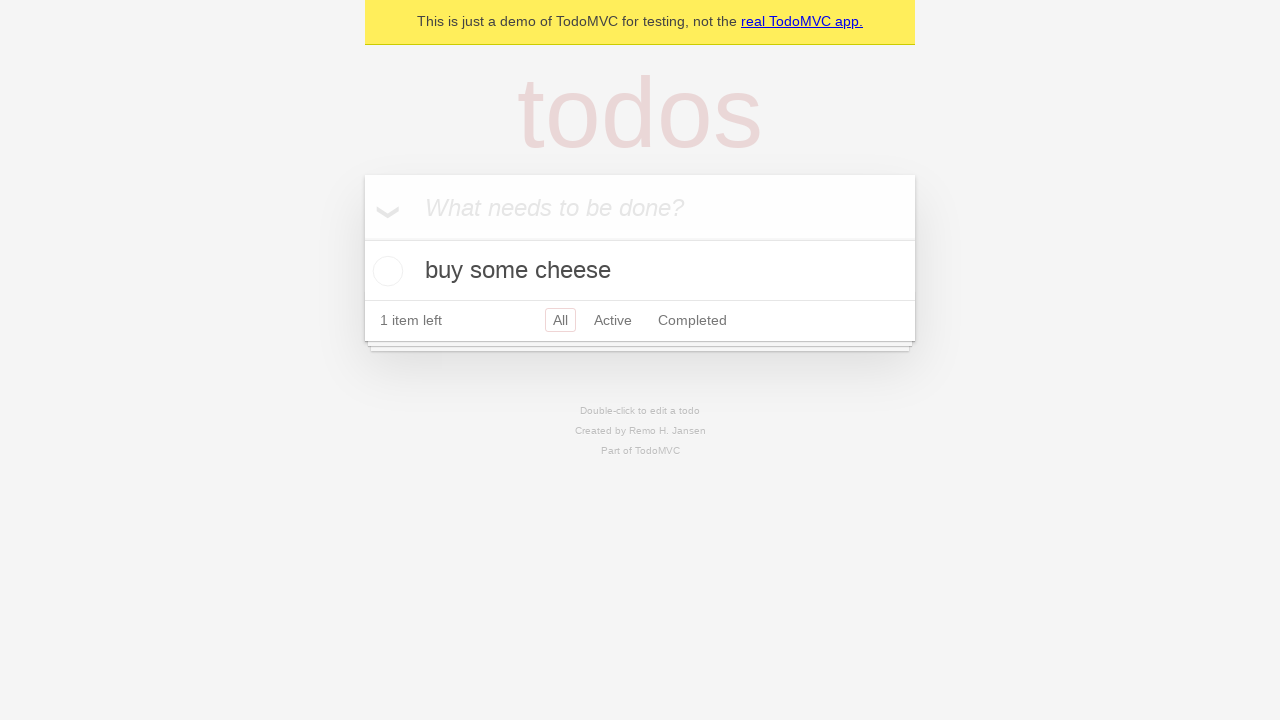

Filled todo input with 'feed the cat' on internal:attr=[placeholder="What needs to be done?"i]
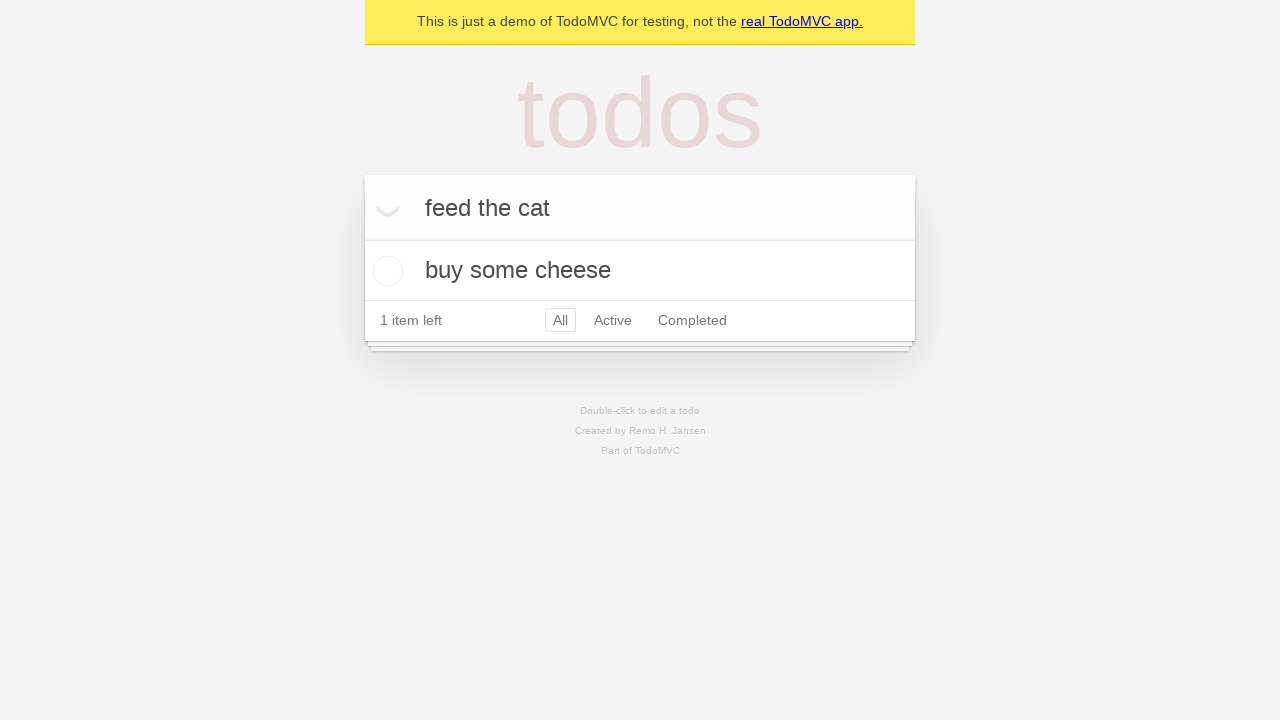

Pressed Enter to add second todo on internal:attr=[placeholder="What needs to be done?"i]
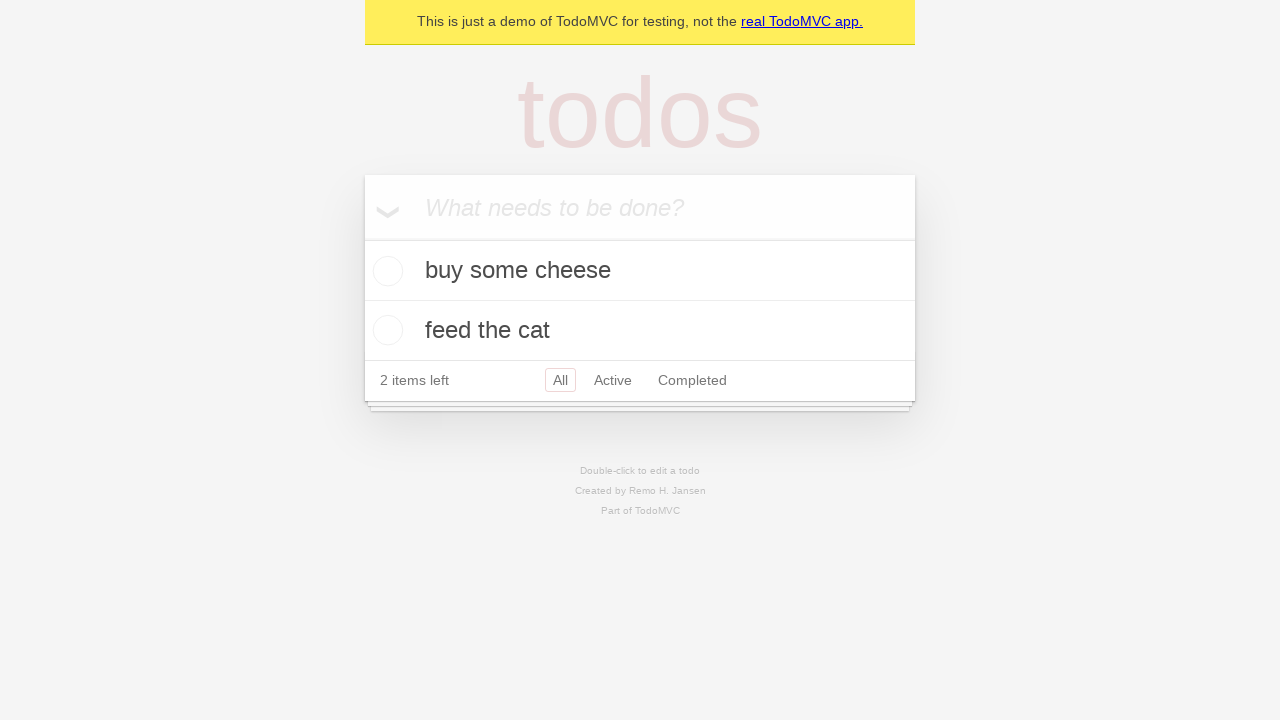

Filled todo input with 'book a doctors appointment' on internal:attr=[placeholder="What needs to be done?"i]
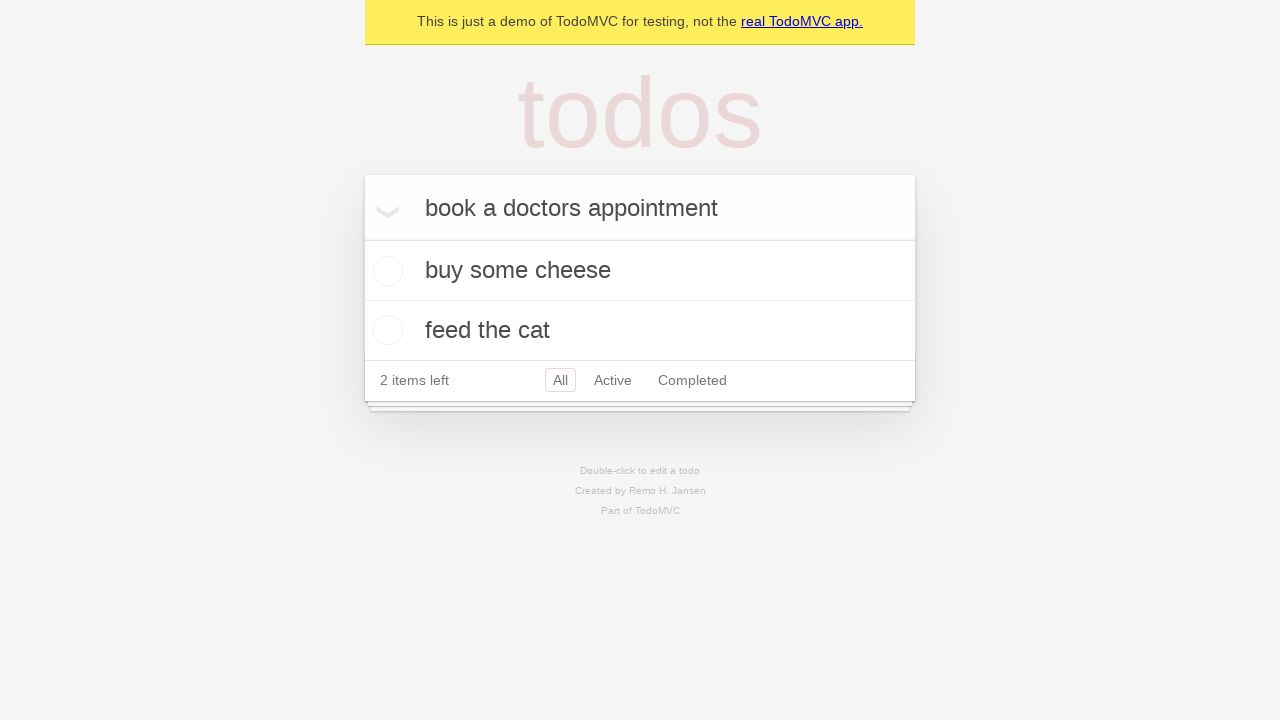

Pressed Enter to add third todo on internal:attr=[placeholder="What needs to be done?"i]
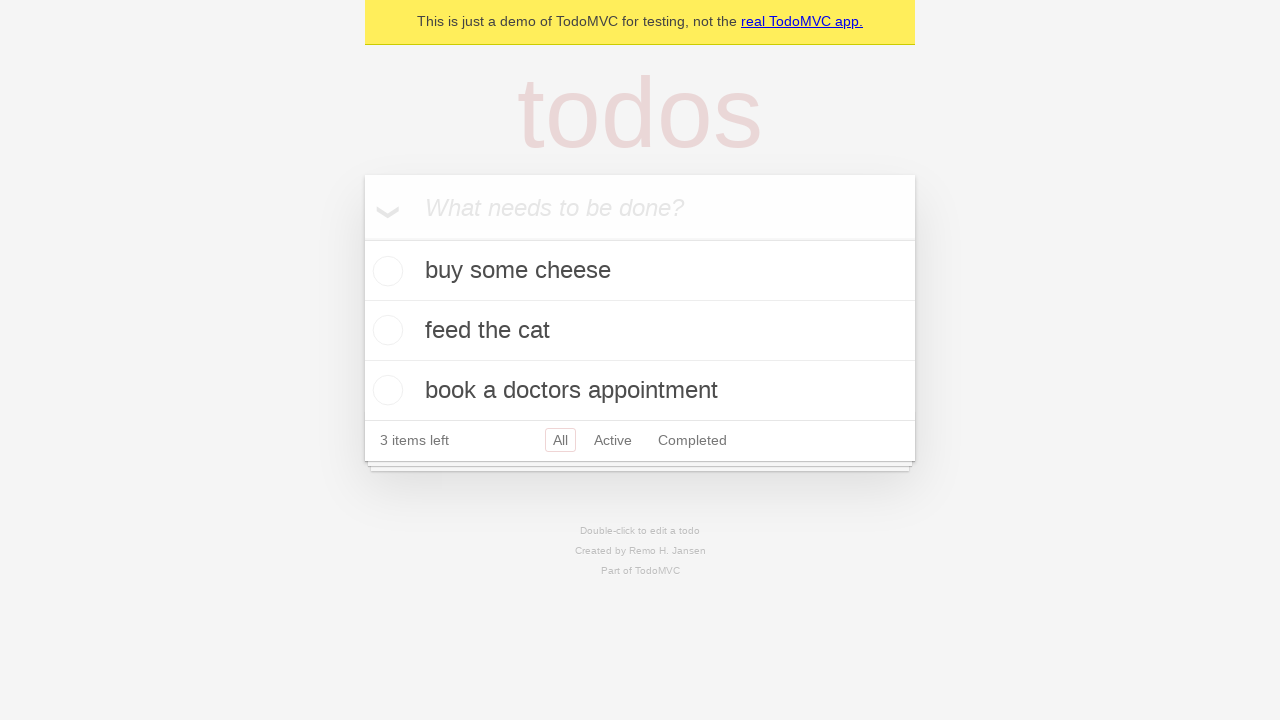

Checked the second todo item at (385, 330) on internal:testid=[data-testid="todo-item"s] >> nth=1 >> internal:role=checkbox
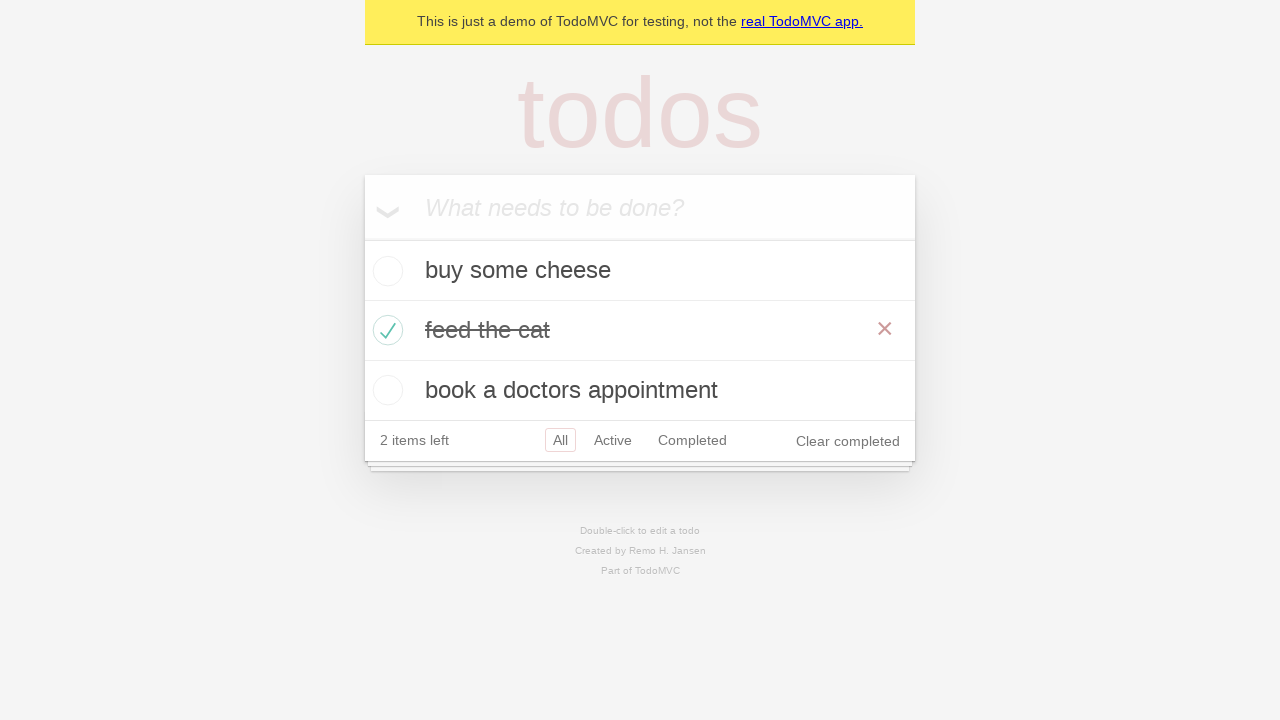

Clicked Active link to filter todos at (613, 440) on internal:role=link[name="Active"i]
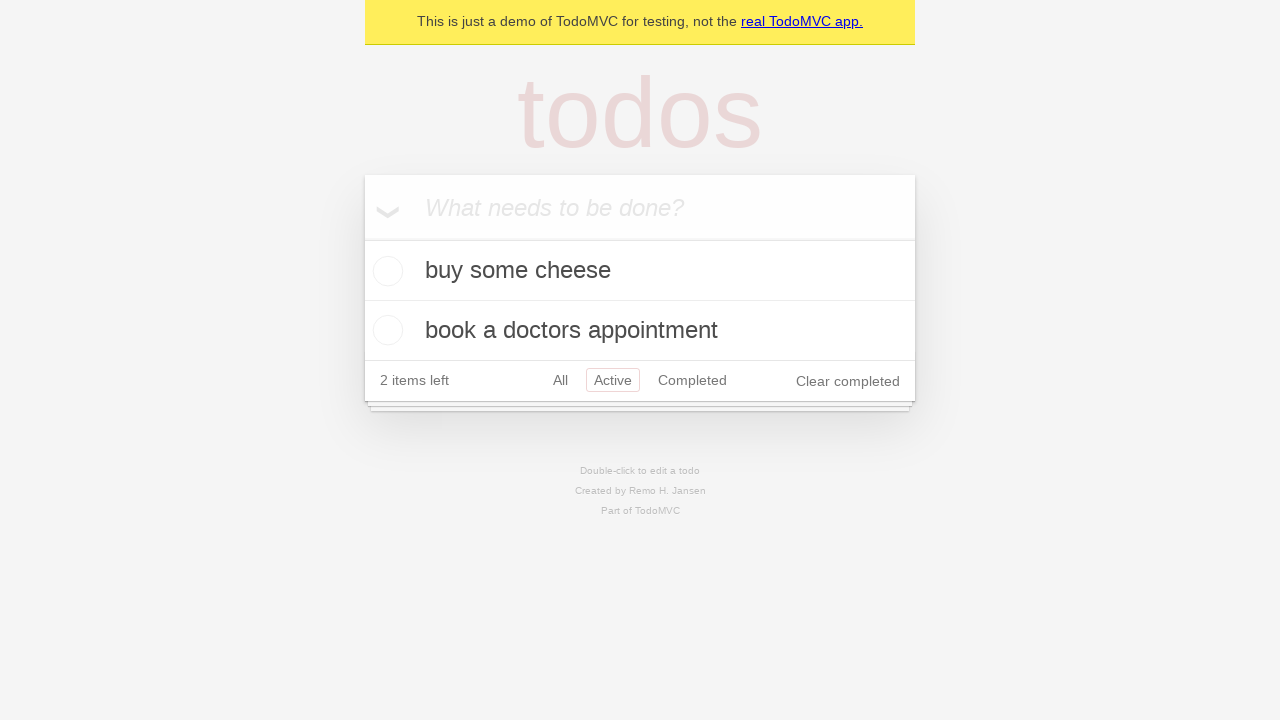

Waited for filtered todo items to load
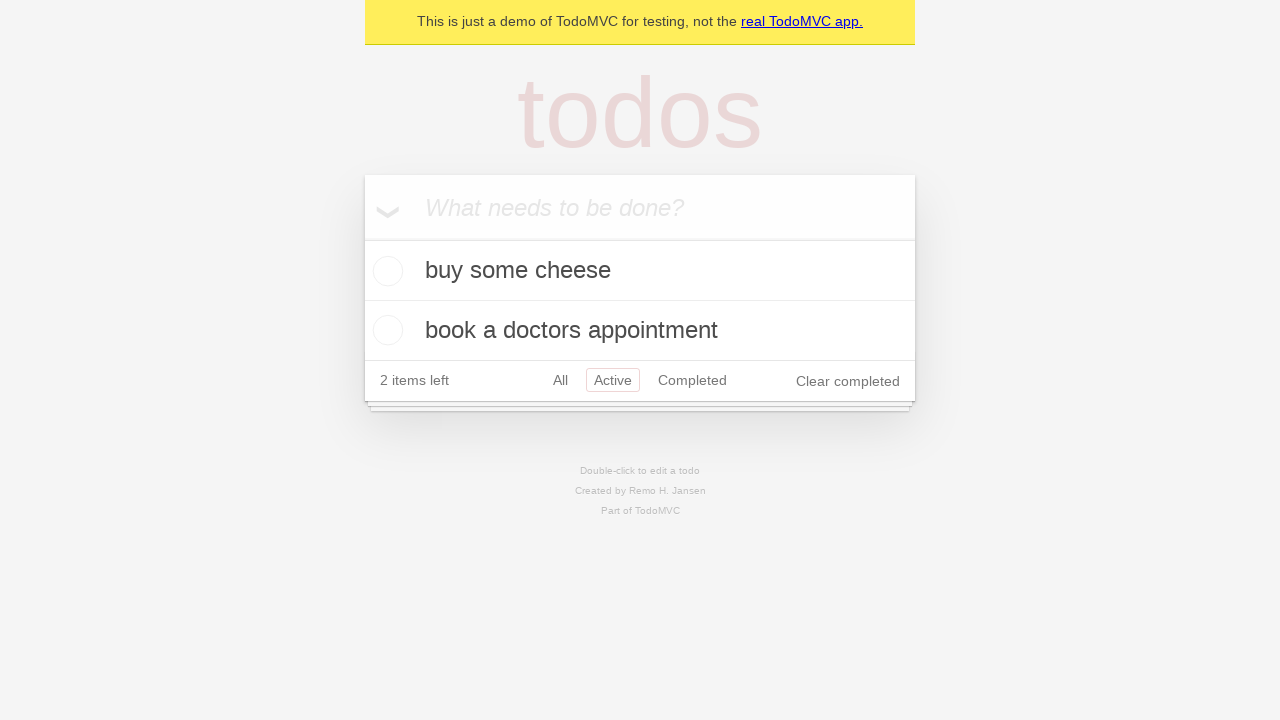

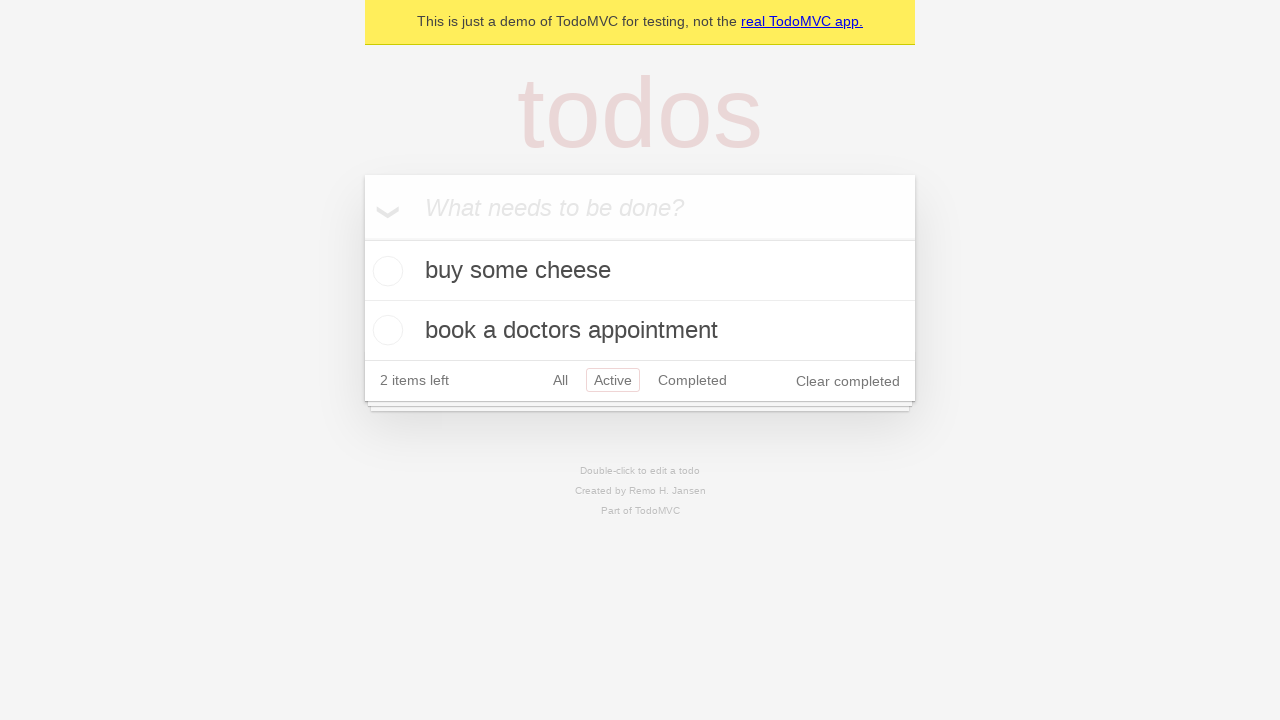